Tests JavaScript alert handling by triggering an alert button inside an iframe and accepting the alert dialog

Starting URL: https://www.w3schools.com/jsref/tryit.asp?filename=tryjsref_alert

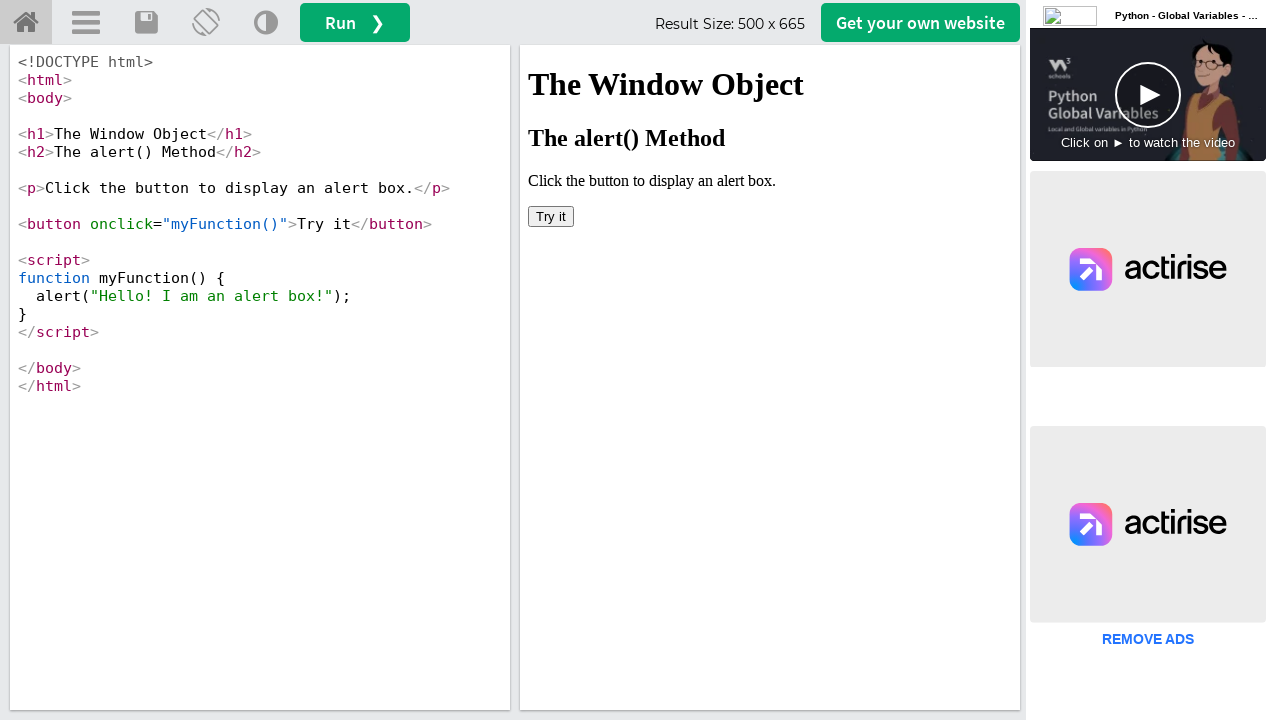

Located iframe with id 'iframeResult'
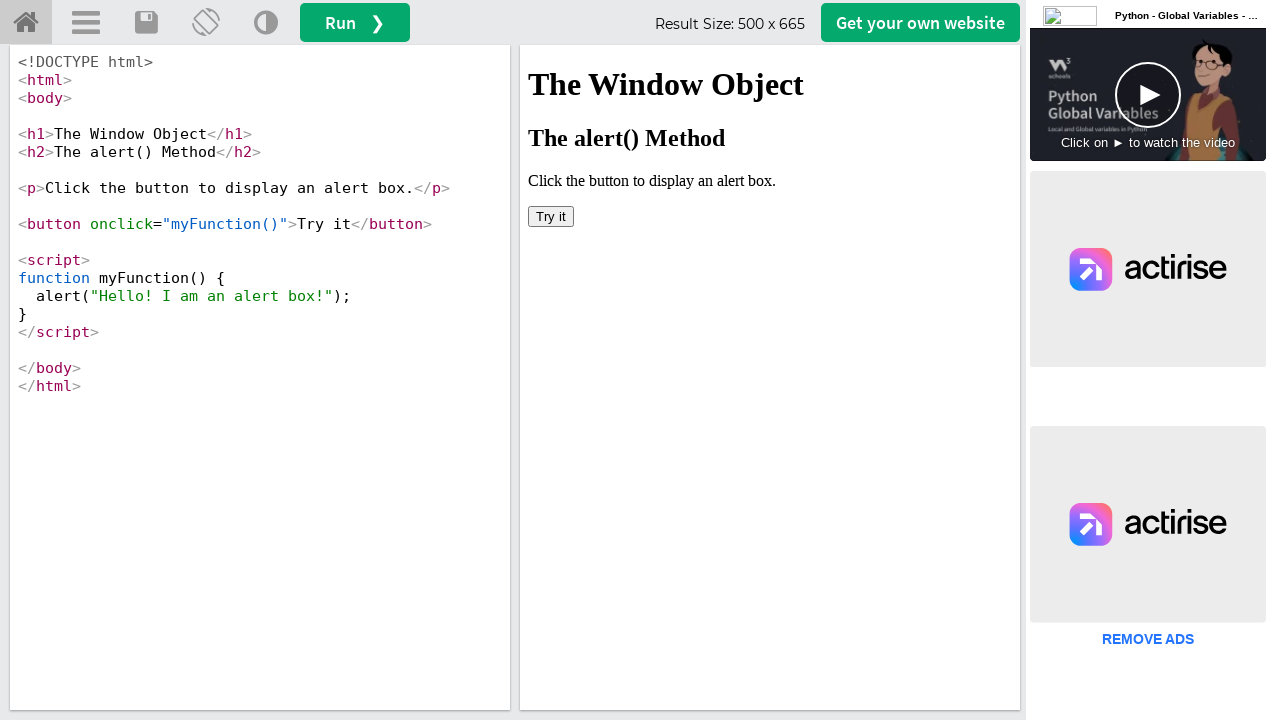

Clicked 'Try it' button inside iframe to trigger alert at (551, 216) on iframe[id='iframeResult'] >> internal:control=enter-frame >> button:has-text('Tr
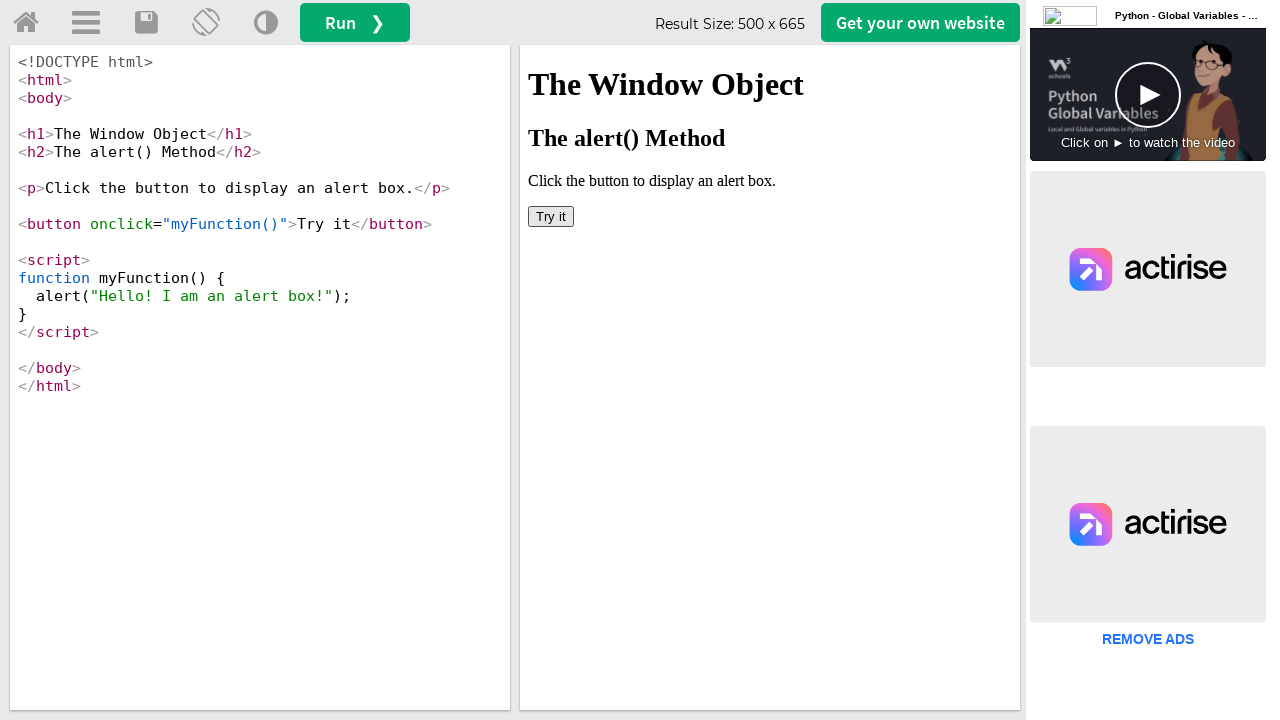

Accepted JavaScript alert dialog
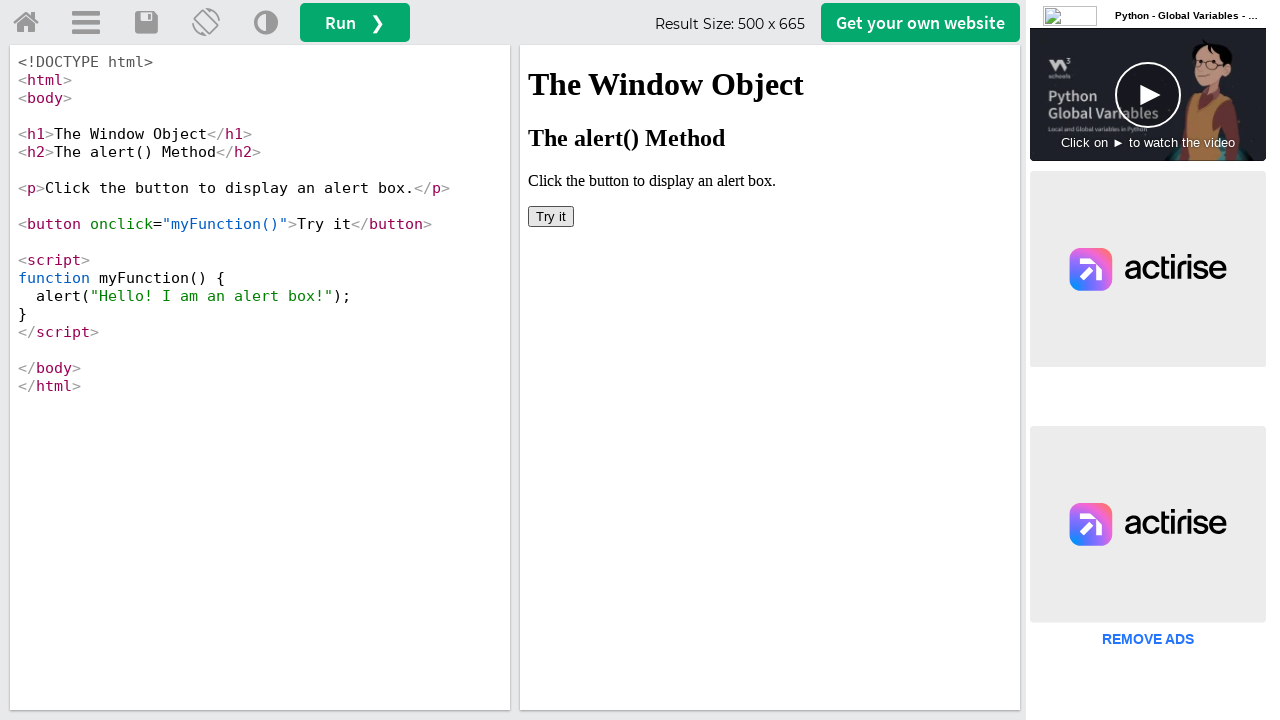

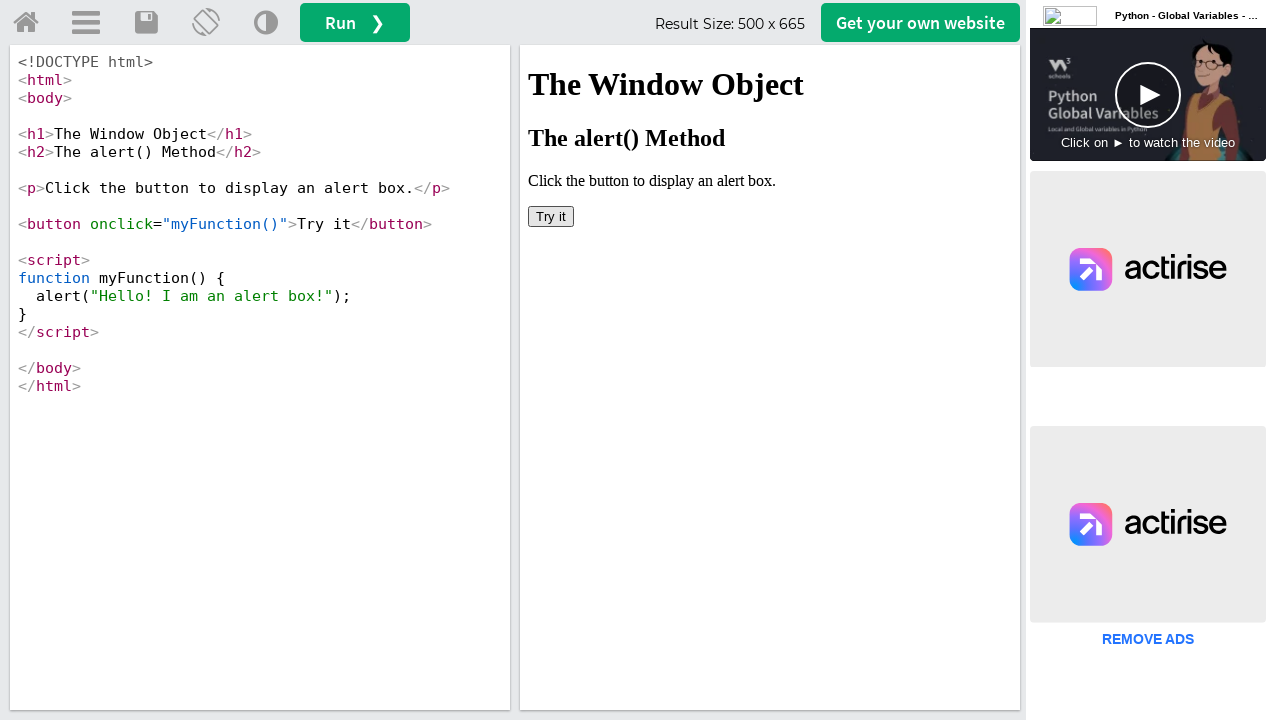